Opens the Giphy reactions page in a new tab

Starting URL: https://giphy.com/reactions

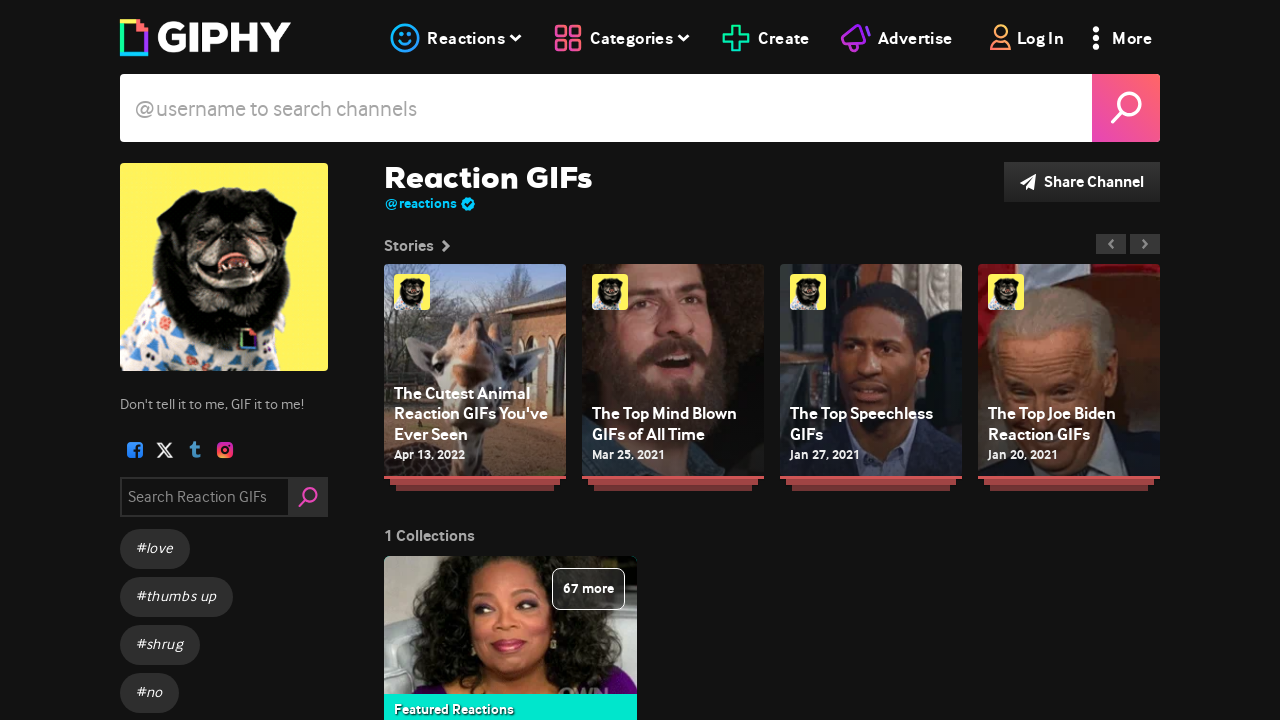

Waited for Giphy reactions page to fully load (networkidle)
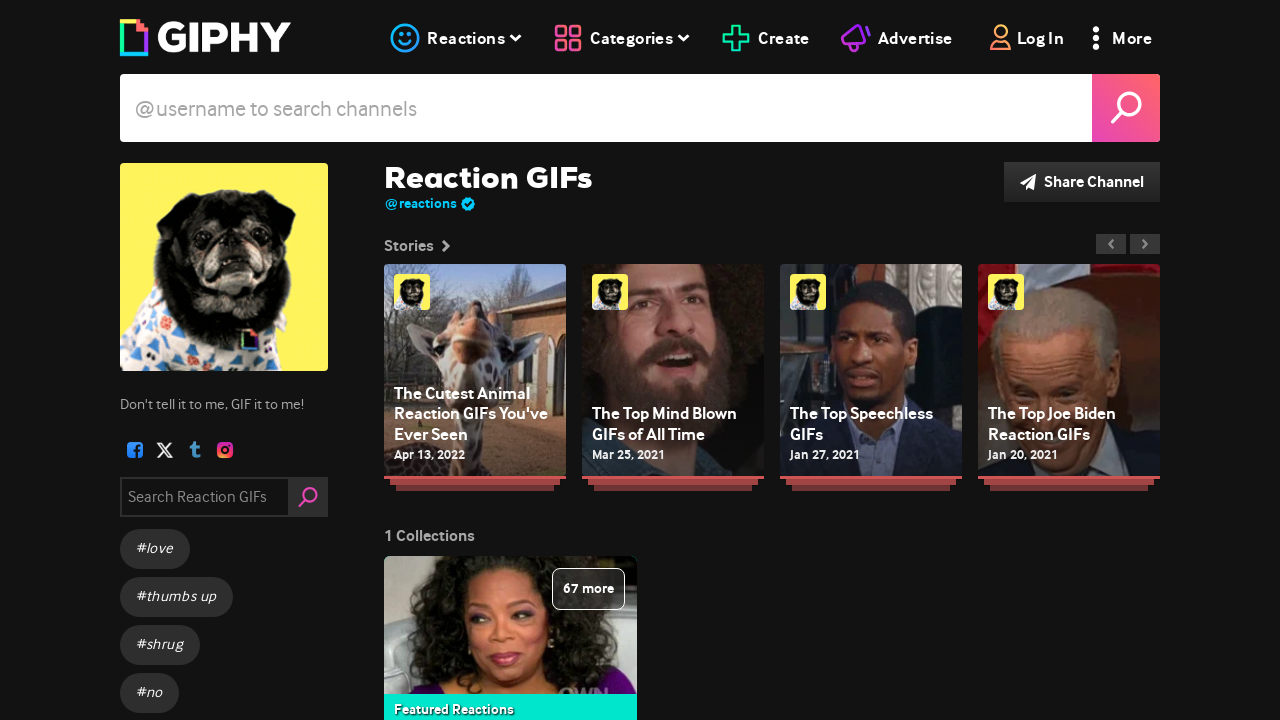

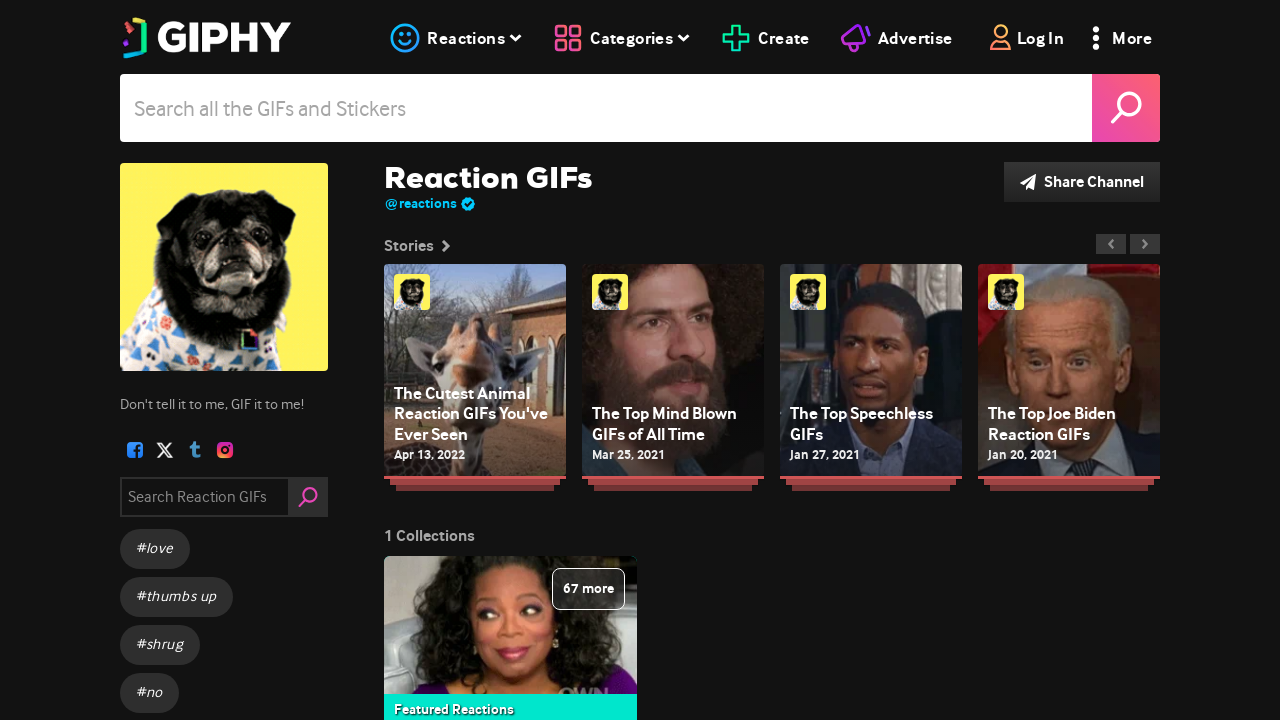